Tests adding specific grocery items (Cucumber, Beetroot, Broccoli) to the shopping cart by searching through the product list and clicking the "ADD TO CART" button for matching items.

Starting URL: https://rahulshettyacademy.com/seleniumPractise/

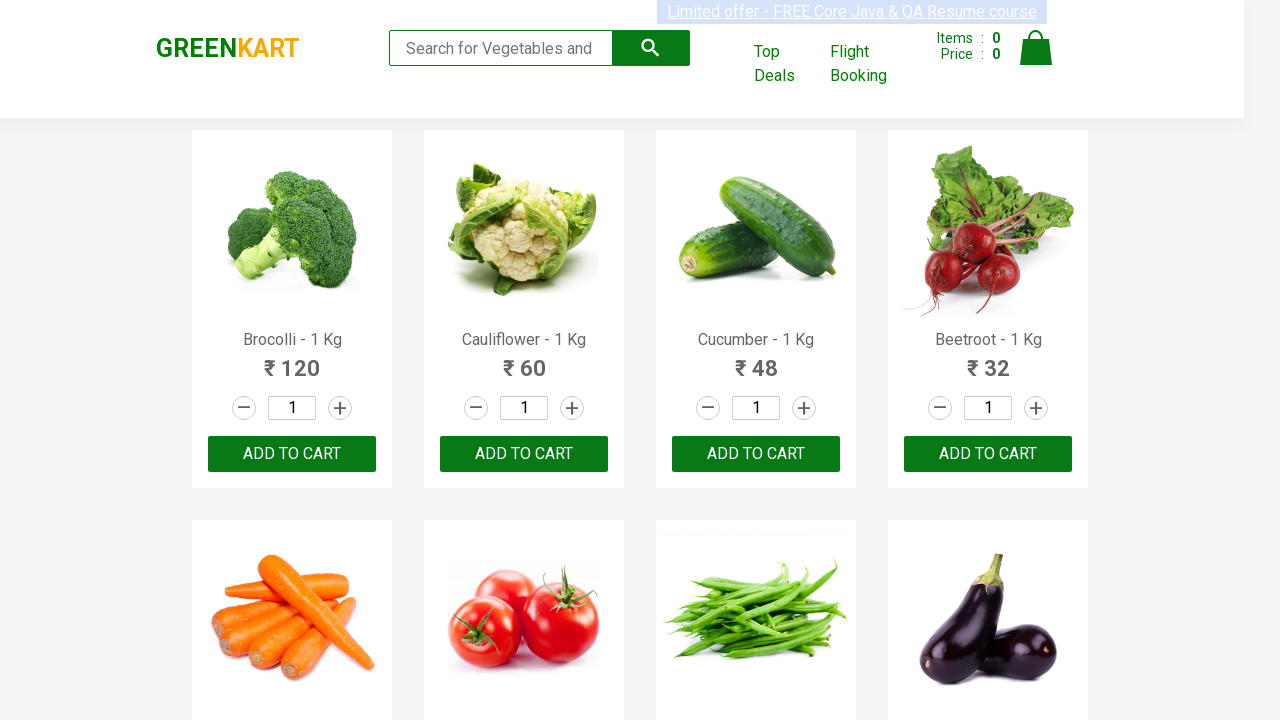

Waited for product list to load
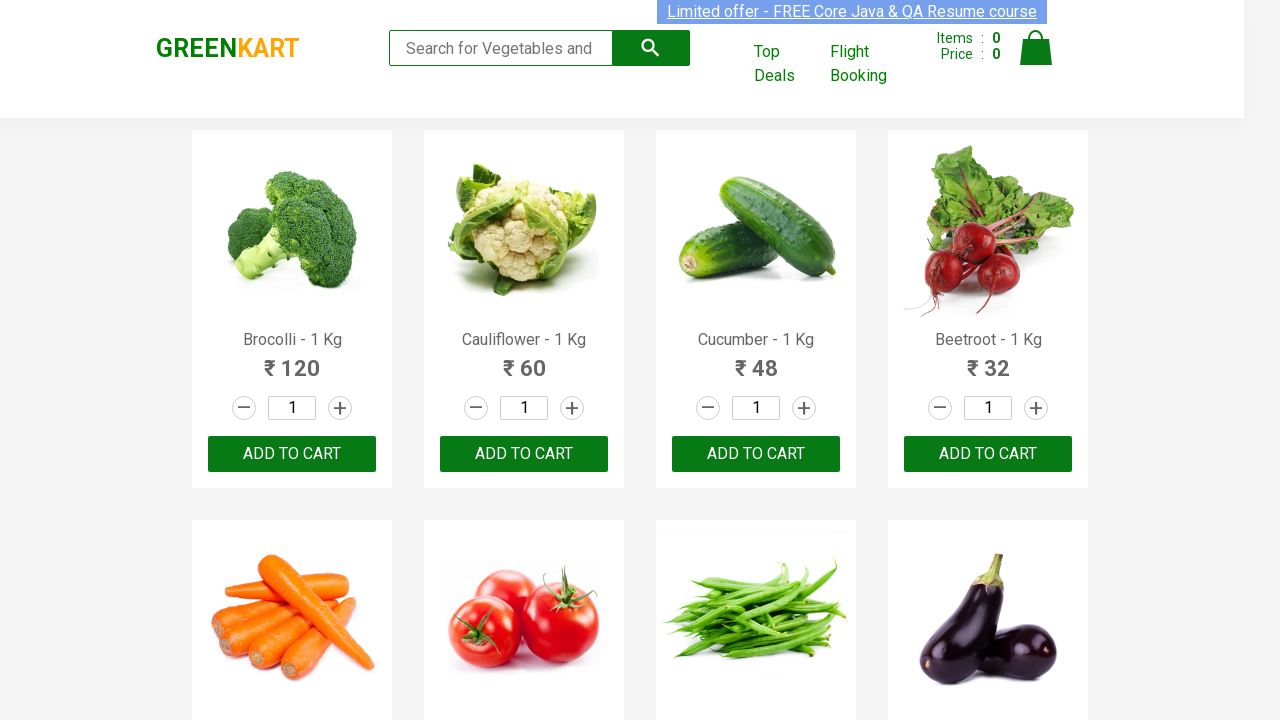

Retrieved all product name elements from the page
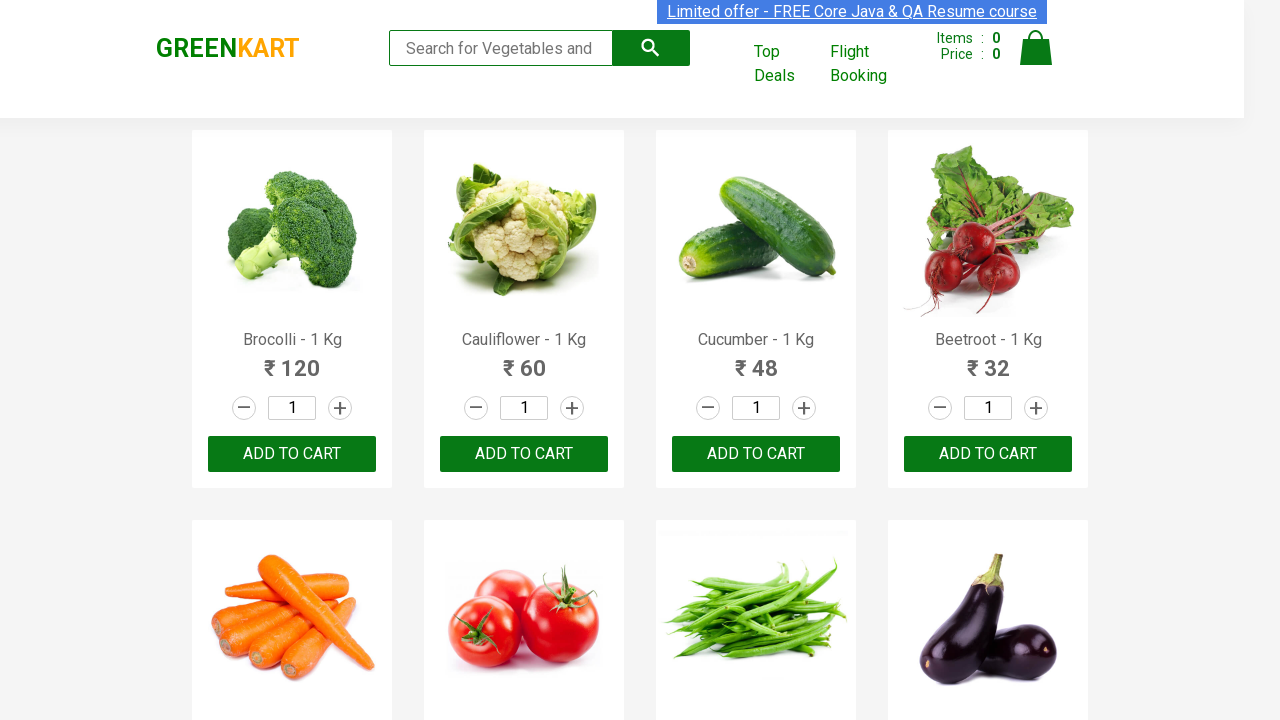

Added 'Brocolli' to cart (item 1 of 3) at (292, 454) on xpath=//button[text()='ADD TO CART'] >> nth=0
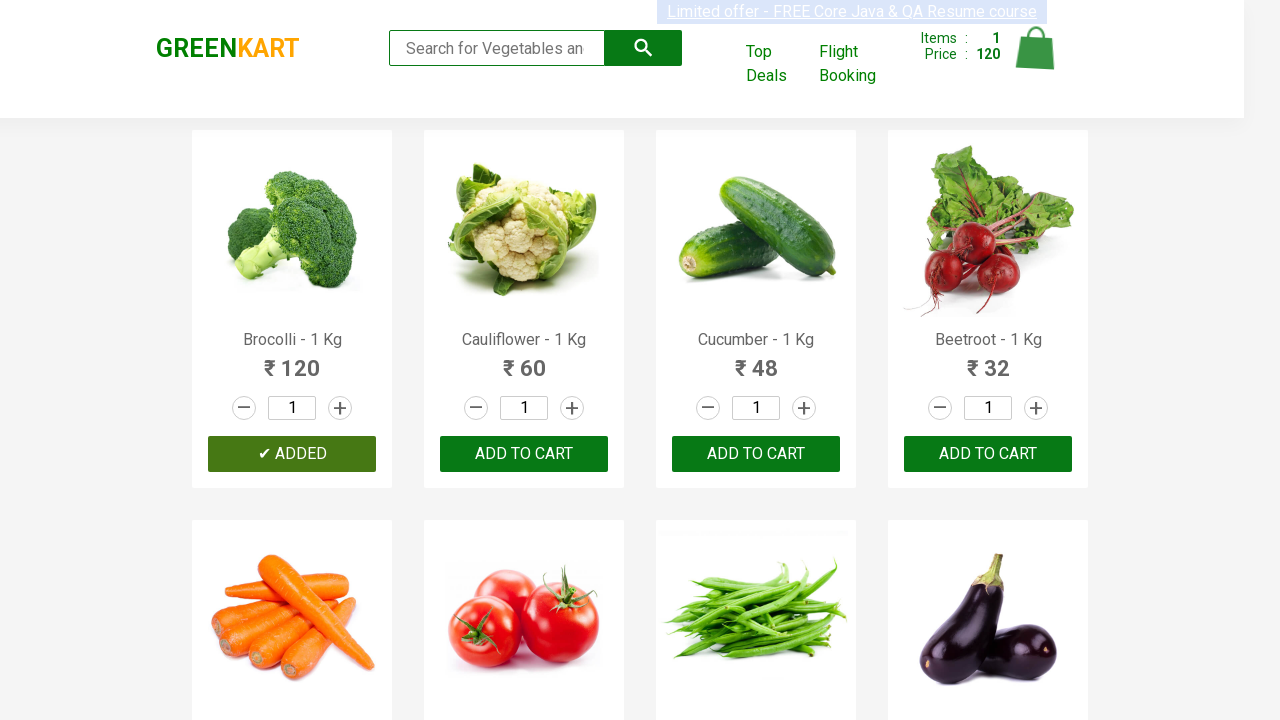

Added 'Cucumber' to cart (item 2 of 3) at (988, 454) on xpath=//button[text()='ADD TO CART'] >> nth=2
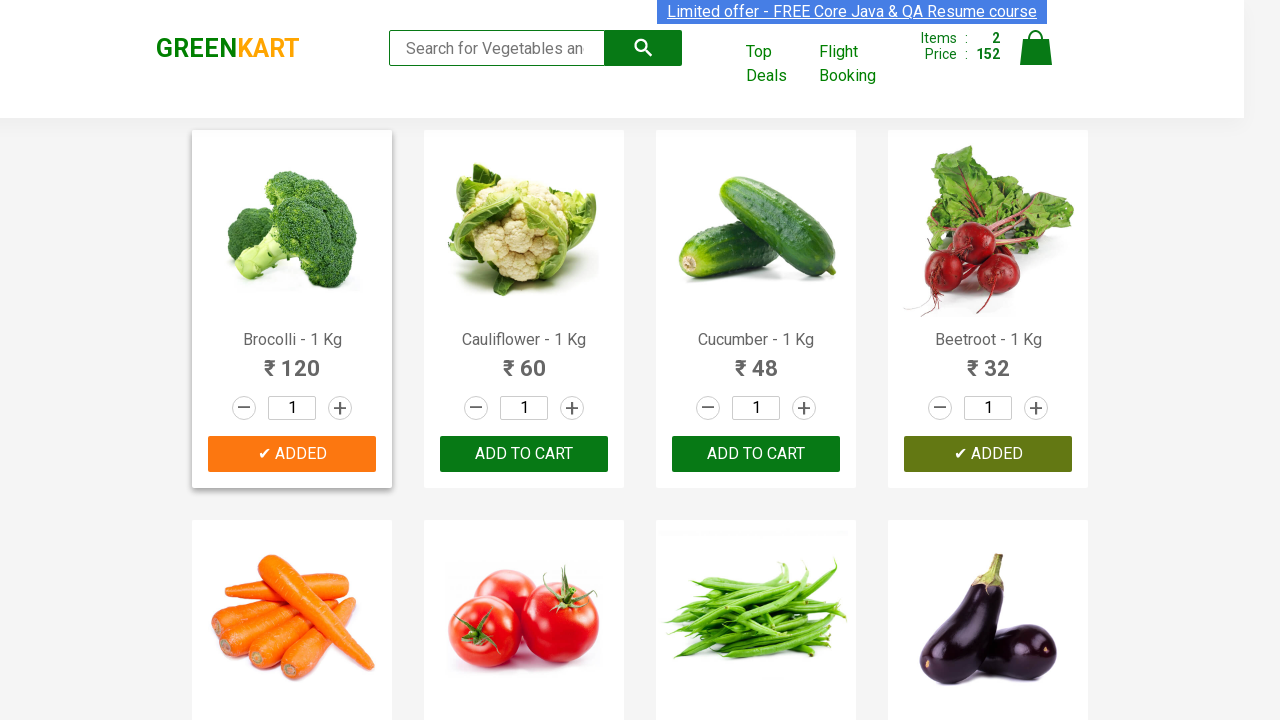

Added 'Beetroot' to cart (item 3 of 3) at (524, 360) on xpath=//button[text()='ADD TO CART'] >> nth=3
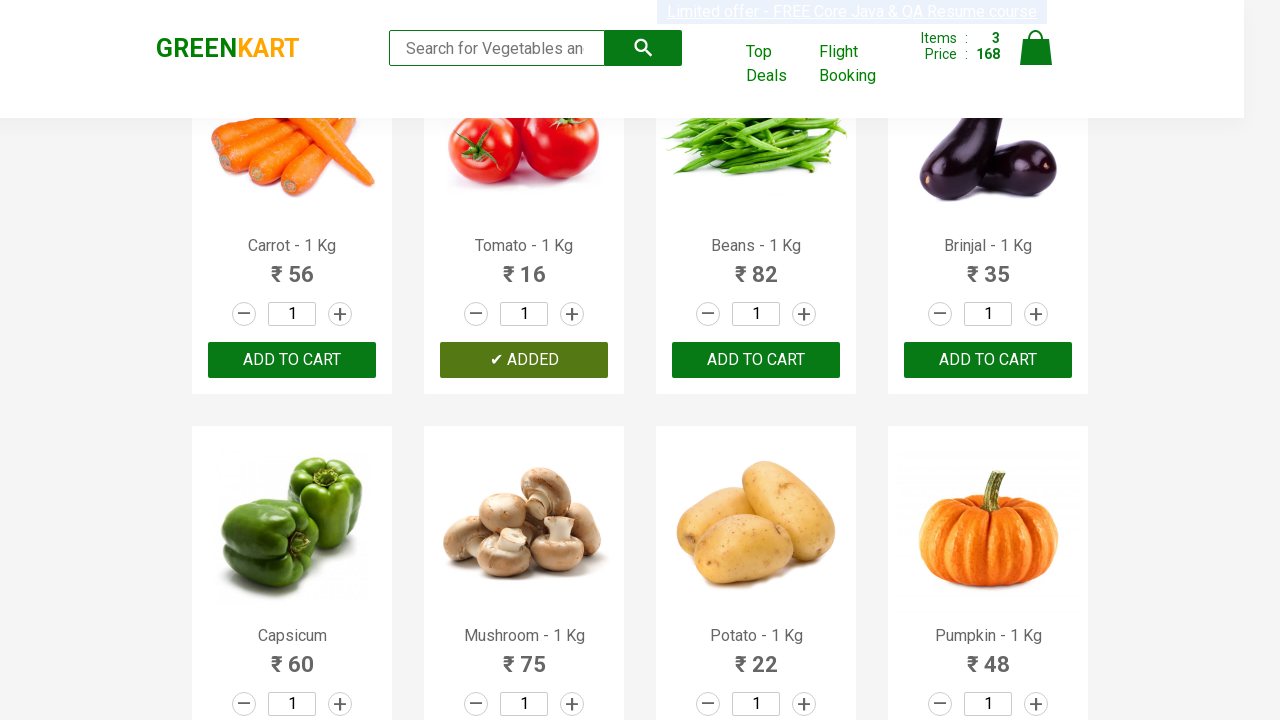

Waited for cart to update after adding all items
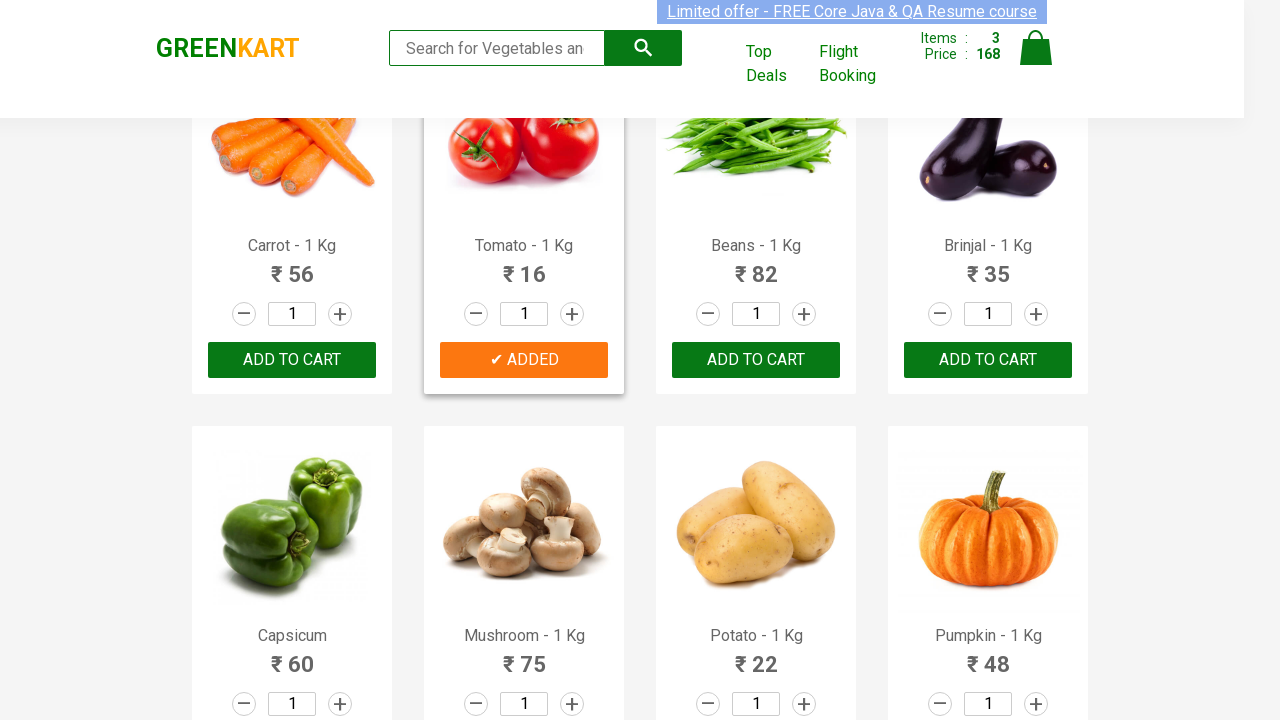

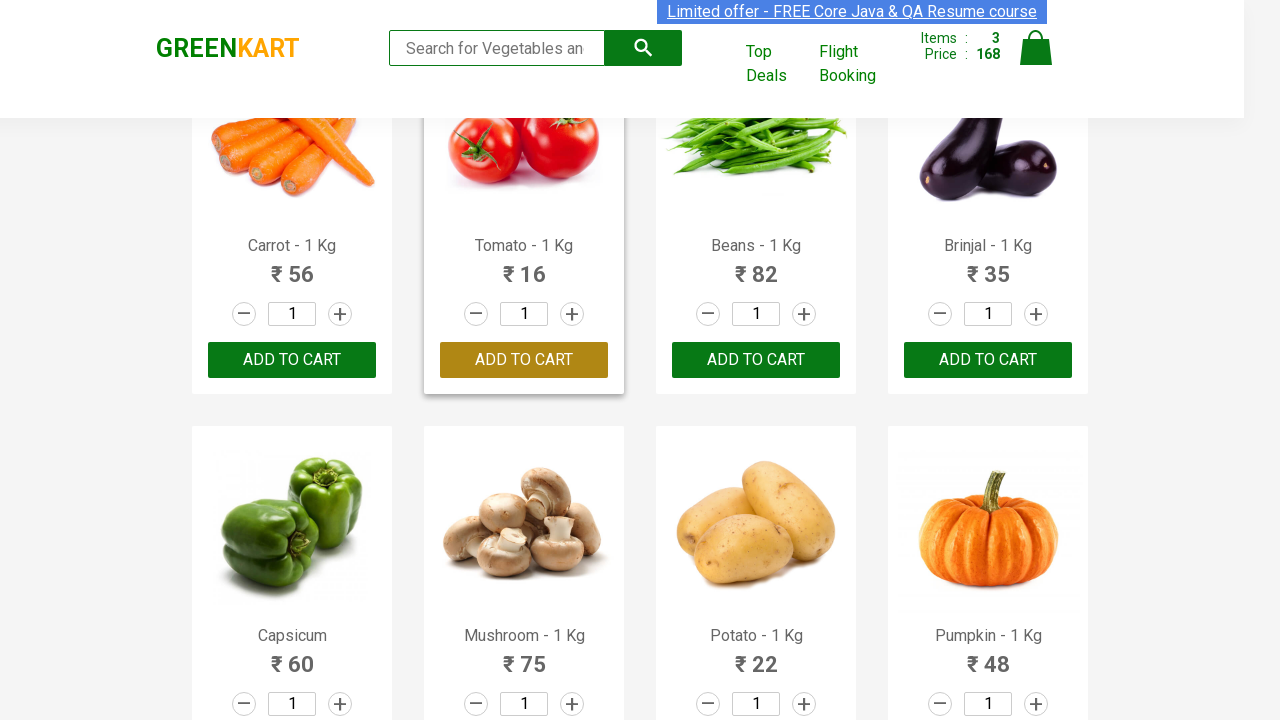